Tests drag and drop functionality on jQueryUI demo page by switching to an iframe and dragging an element onto a drop target

Starting URL: https://jqueryui.com/droppable/

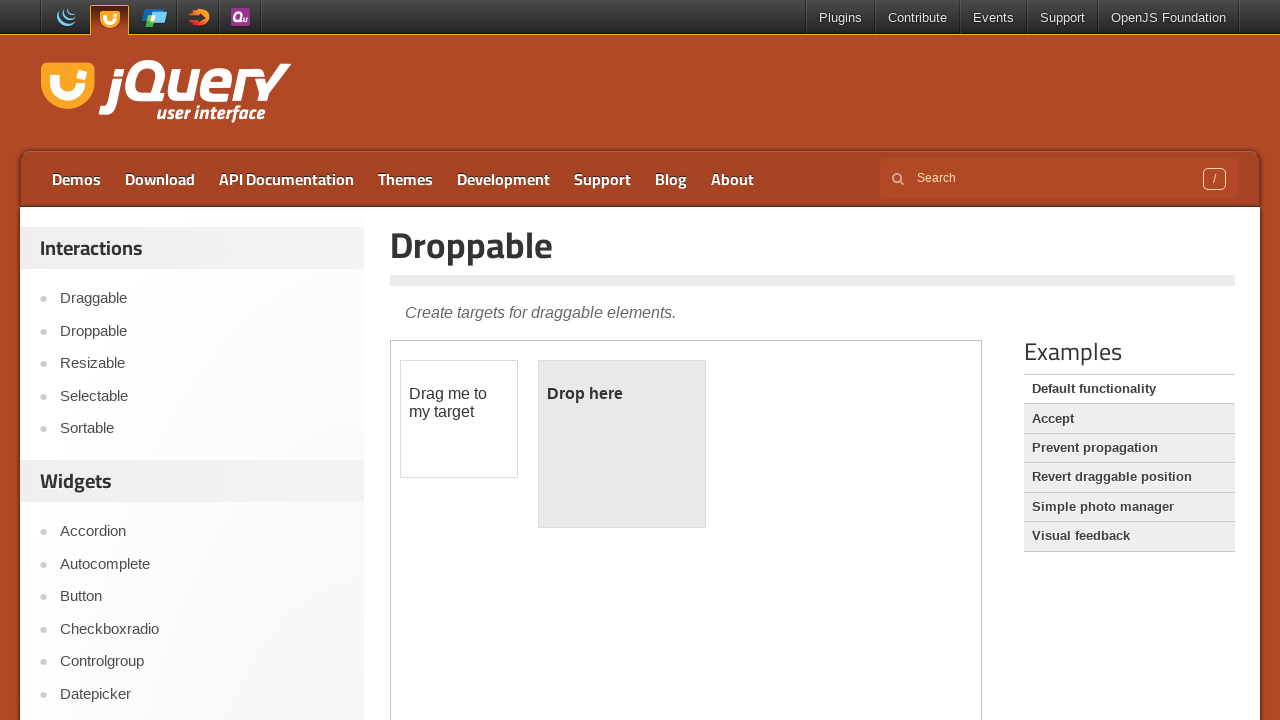

Located the demo iframe for drag and drop test
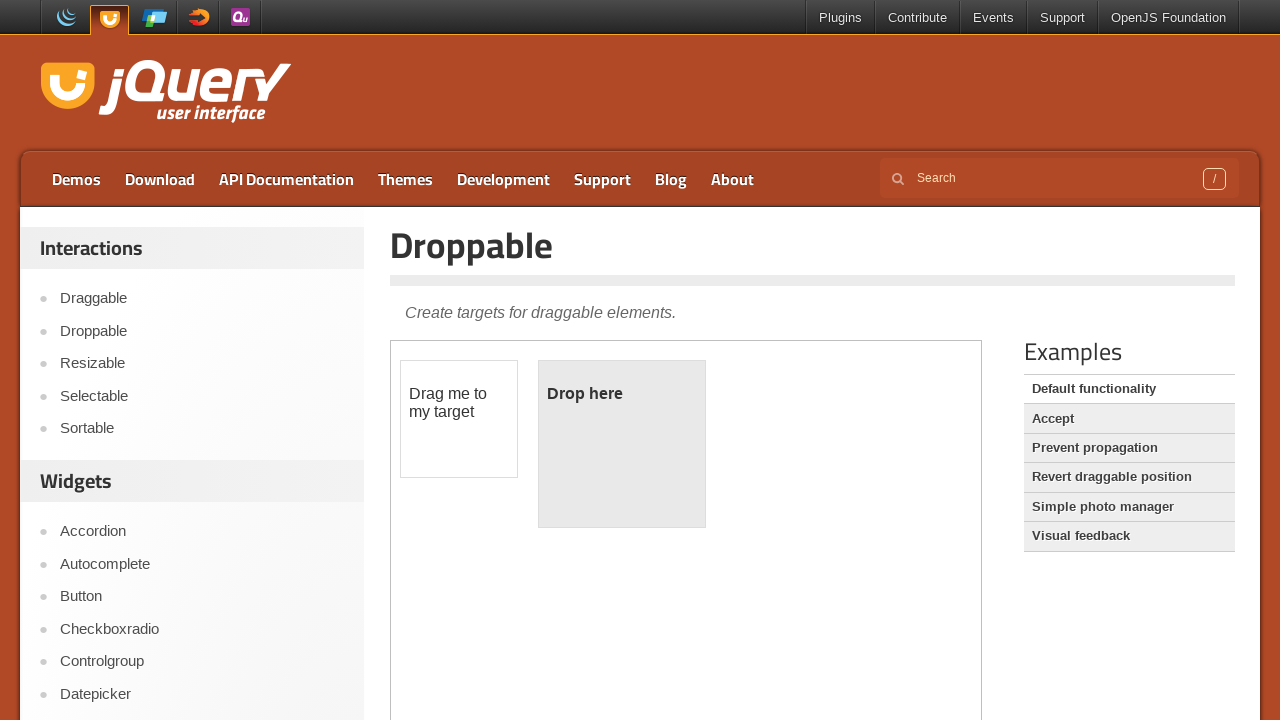

Located the draggable element (#draggable) within the iframe
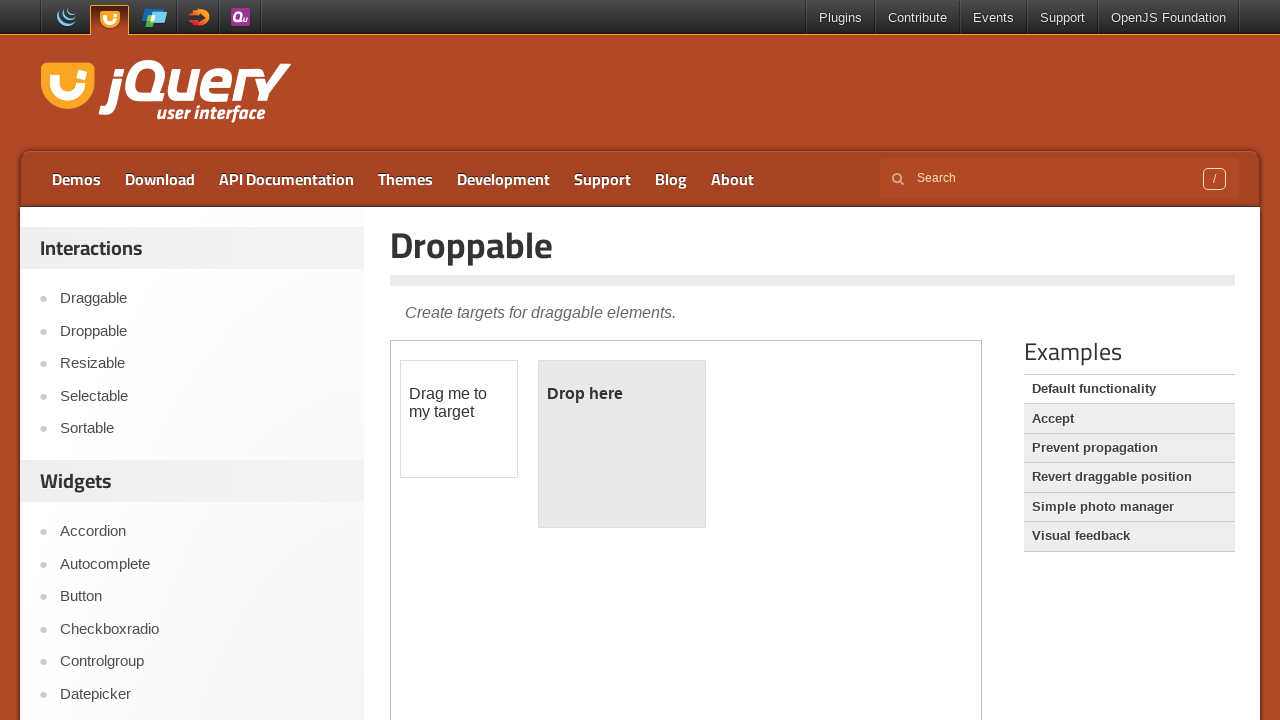

Located the droppable target element (#droppable) within the iframe
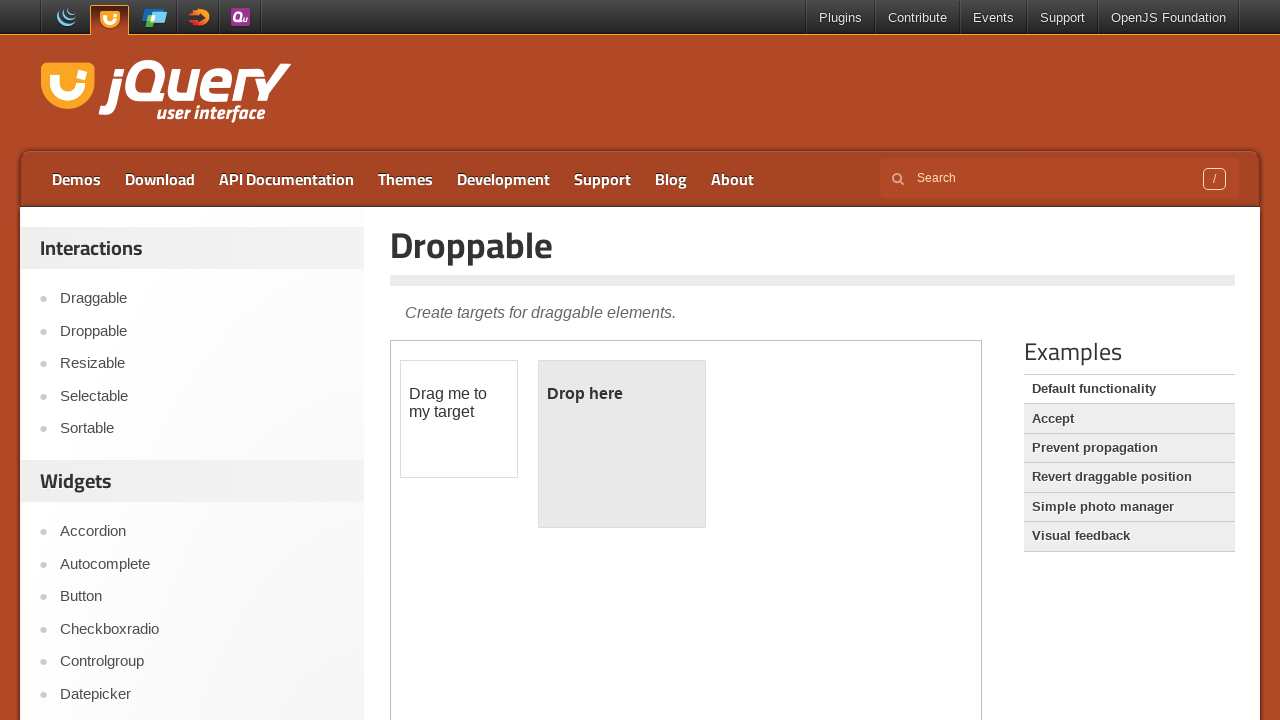

Dragged the draggable element onto the droppable target at (622, 444)
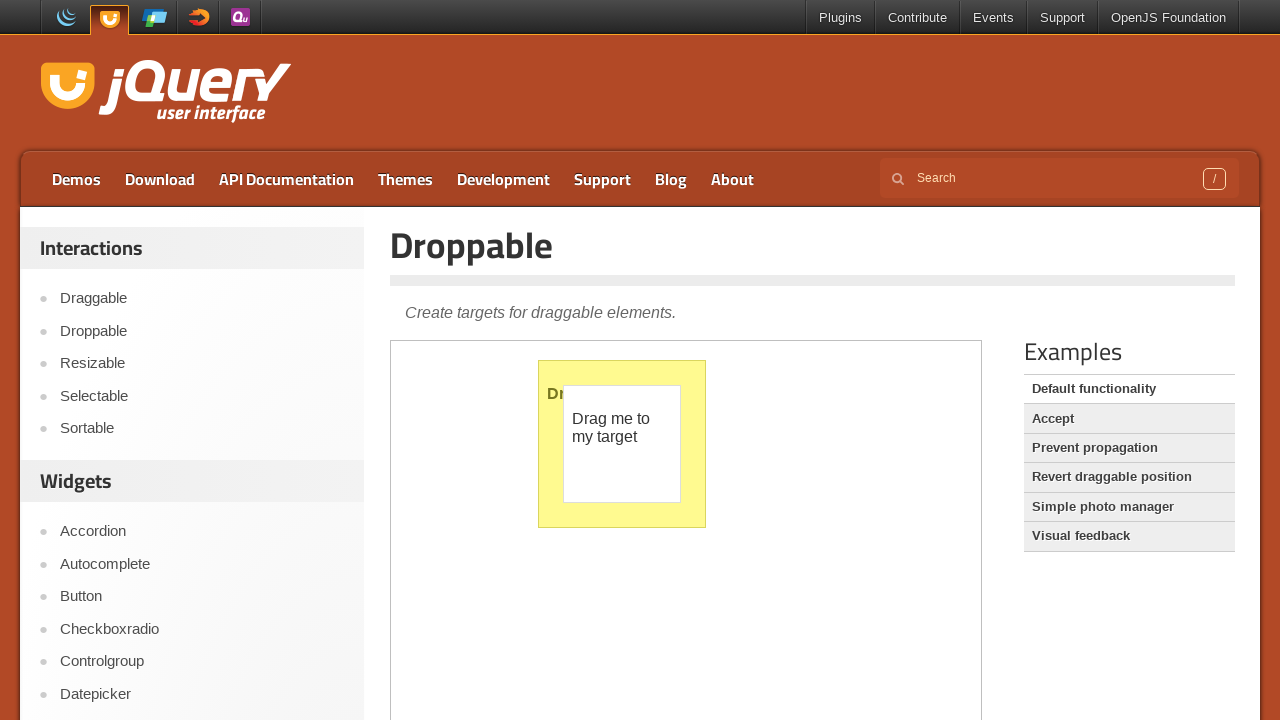

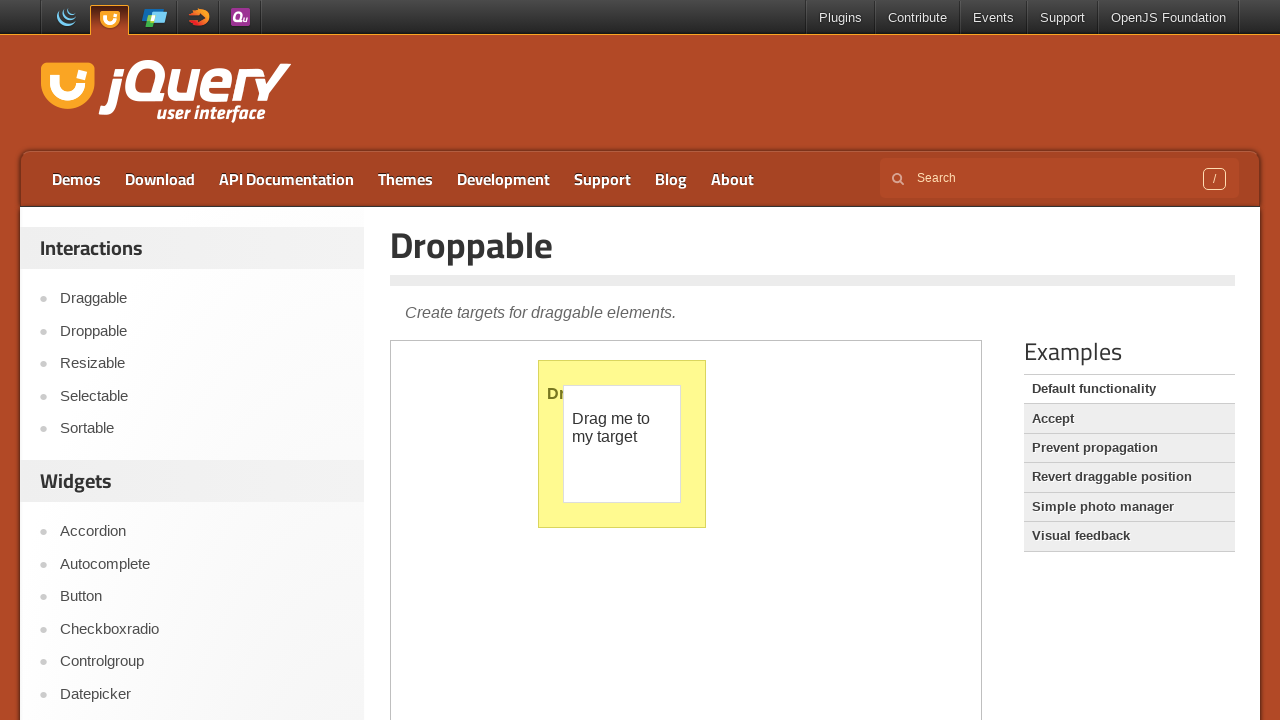